Navigates to the Selenium website, maximizes the browser window, and retrieves the page title for verification.

Starting URL: https://www.selenium.dev

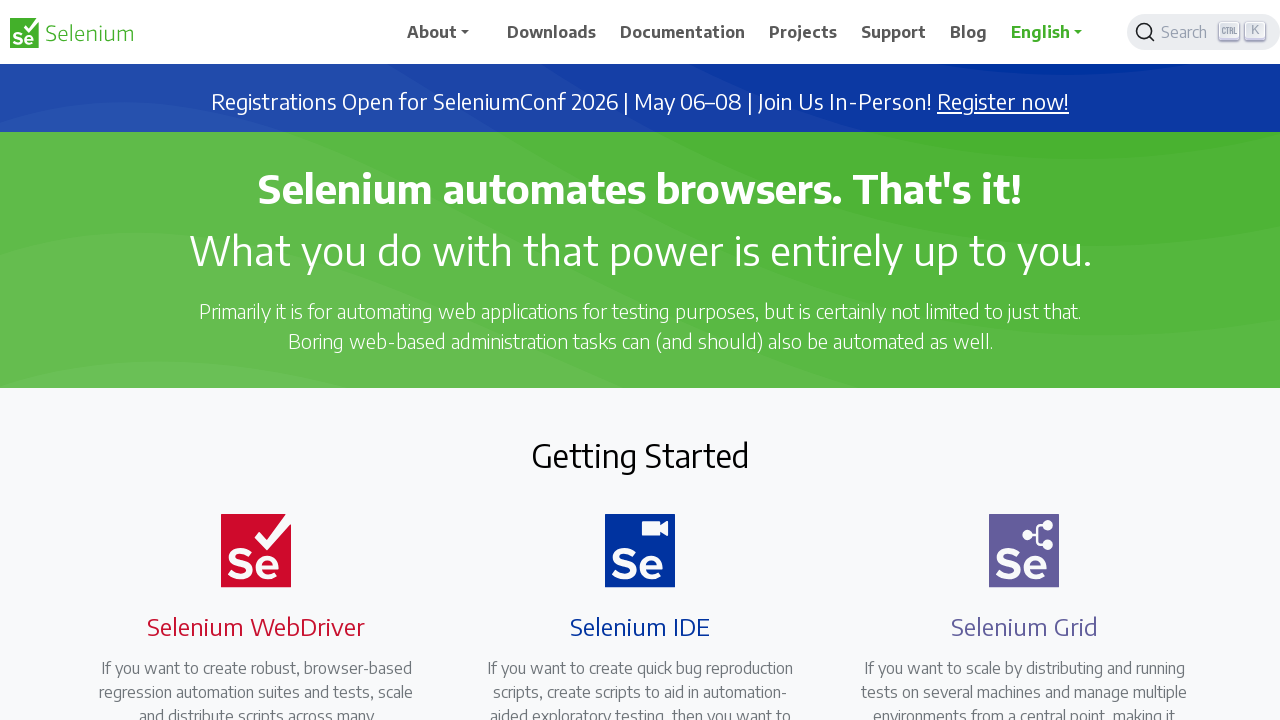

Navigated to Selenium website at https://www.selenium.dev
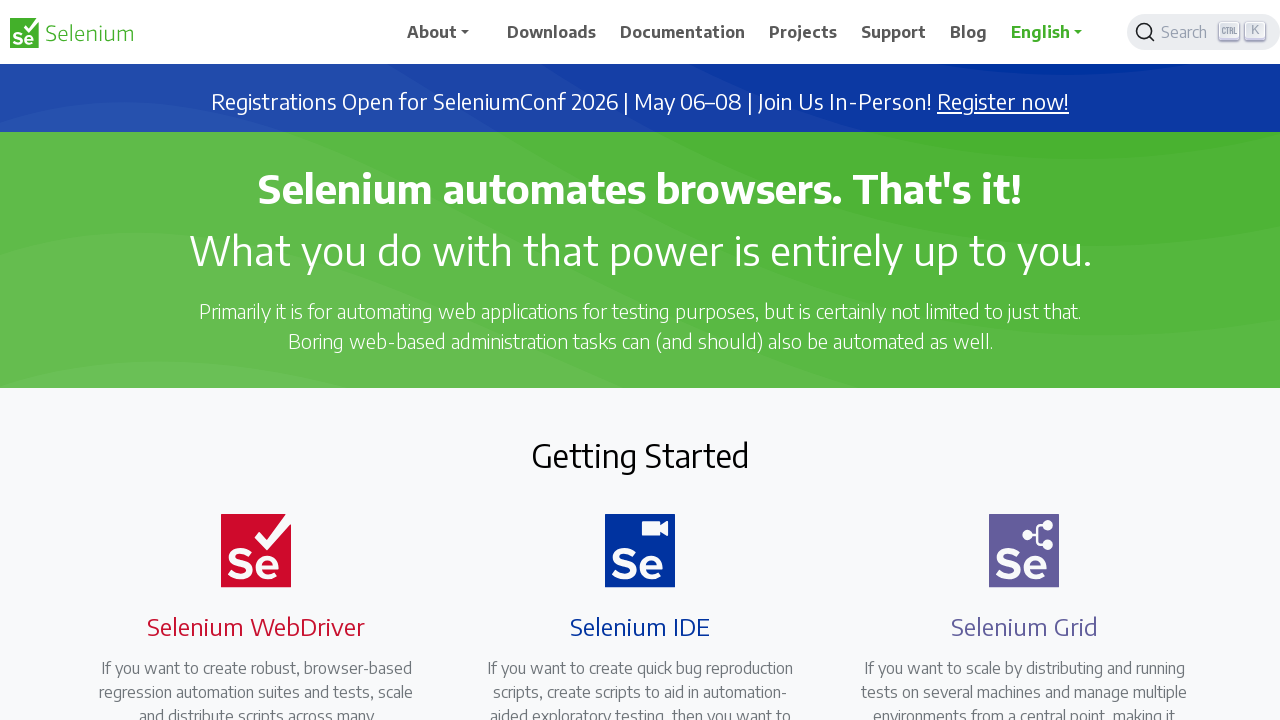

Maximized browser window to 1920x1080
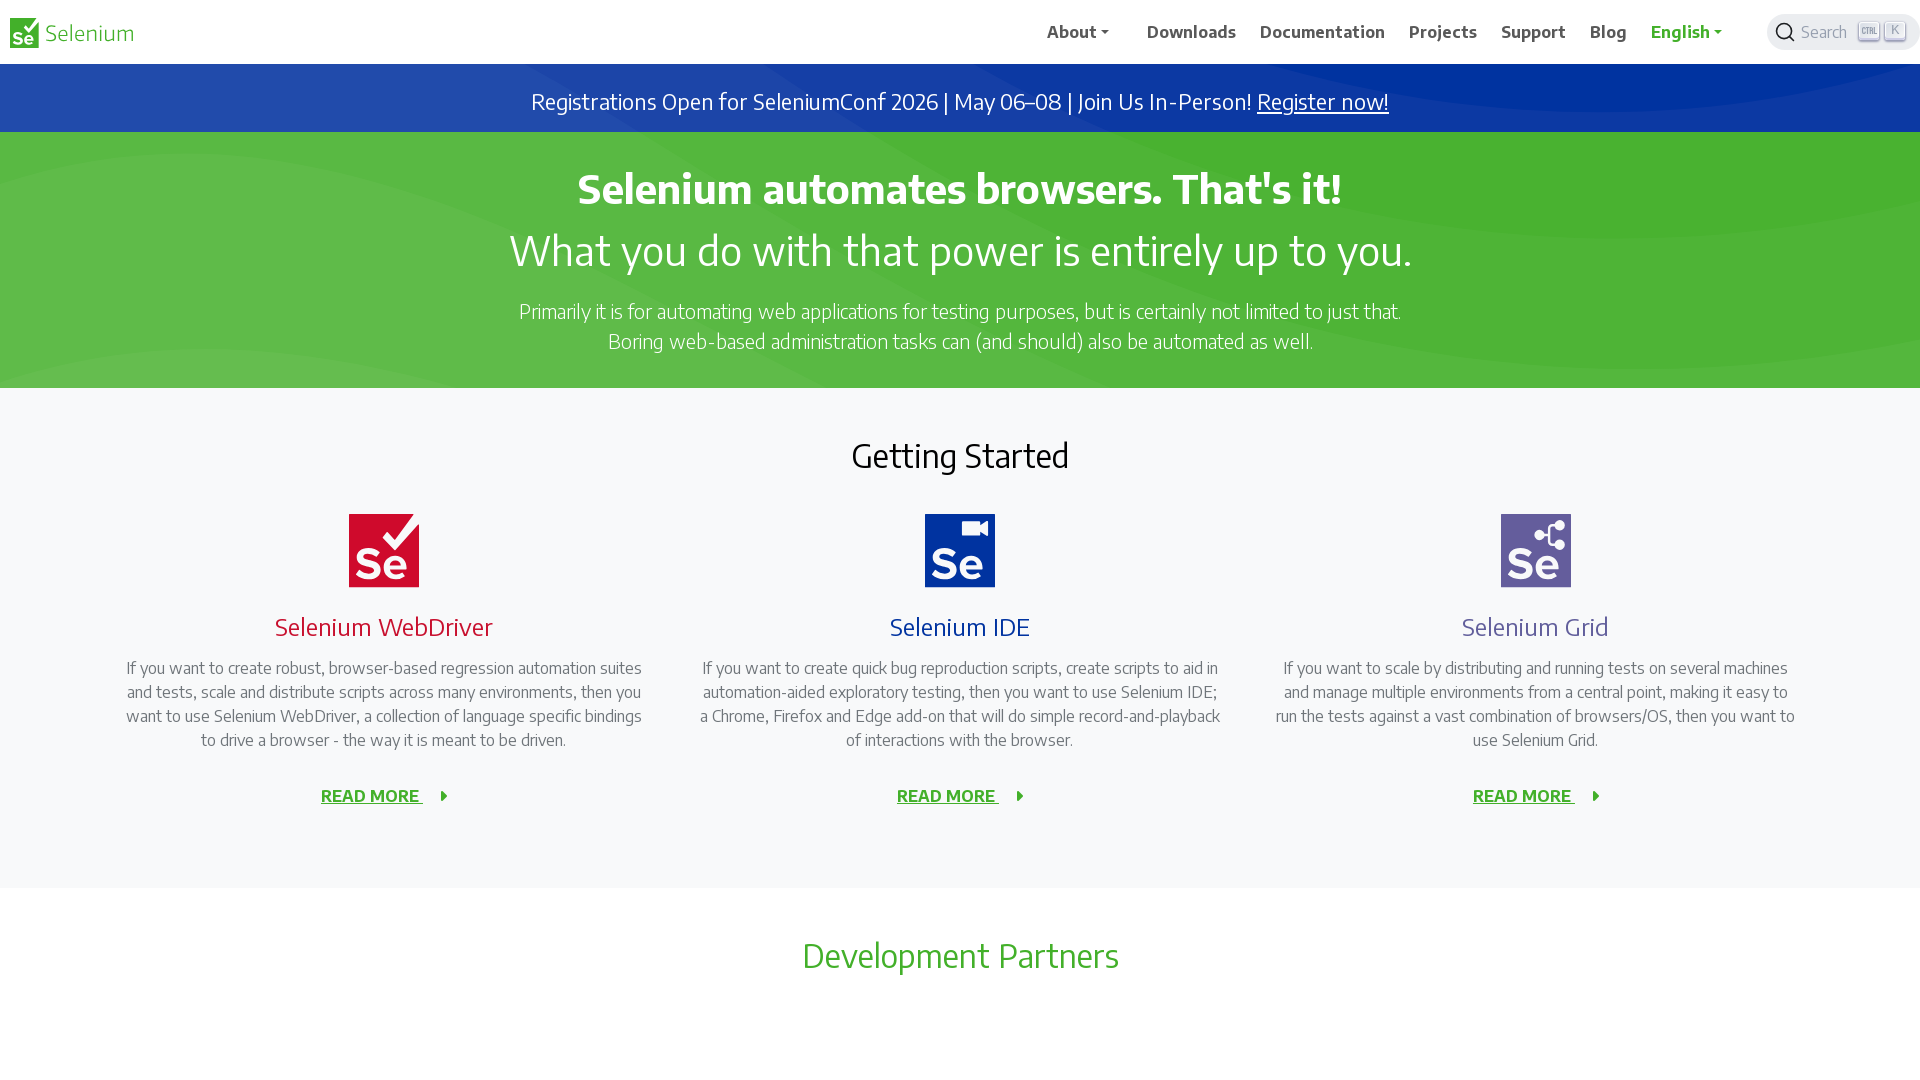

Retrieved page title: Selenium
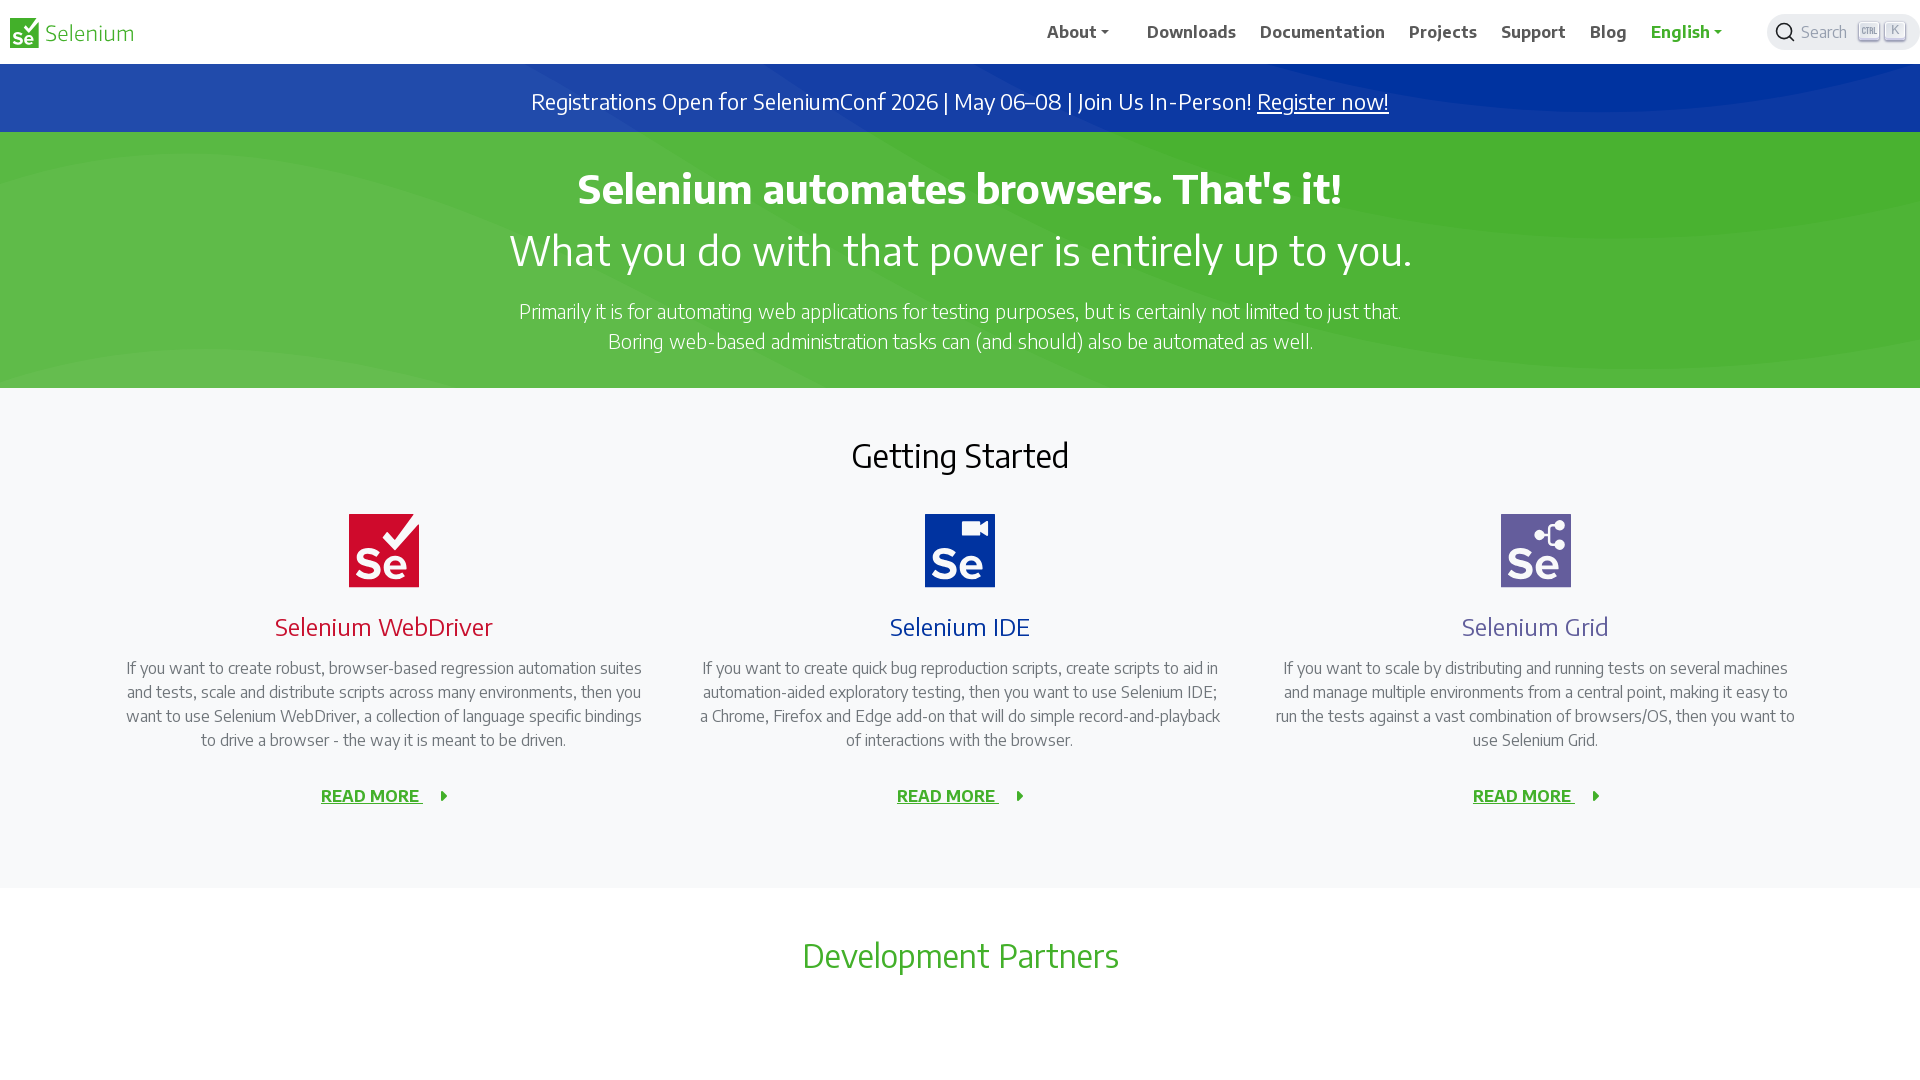

Printed page title for verification
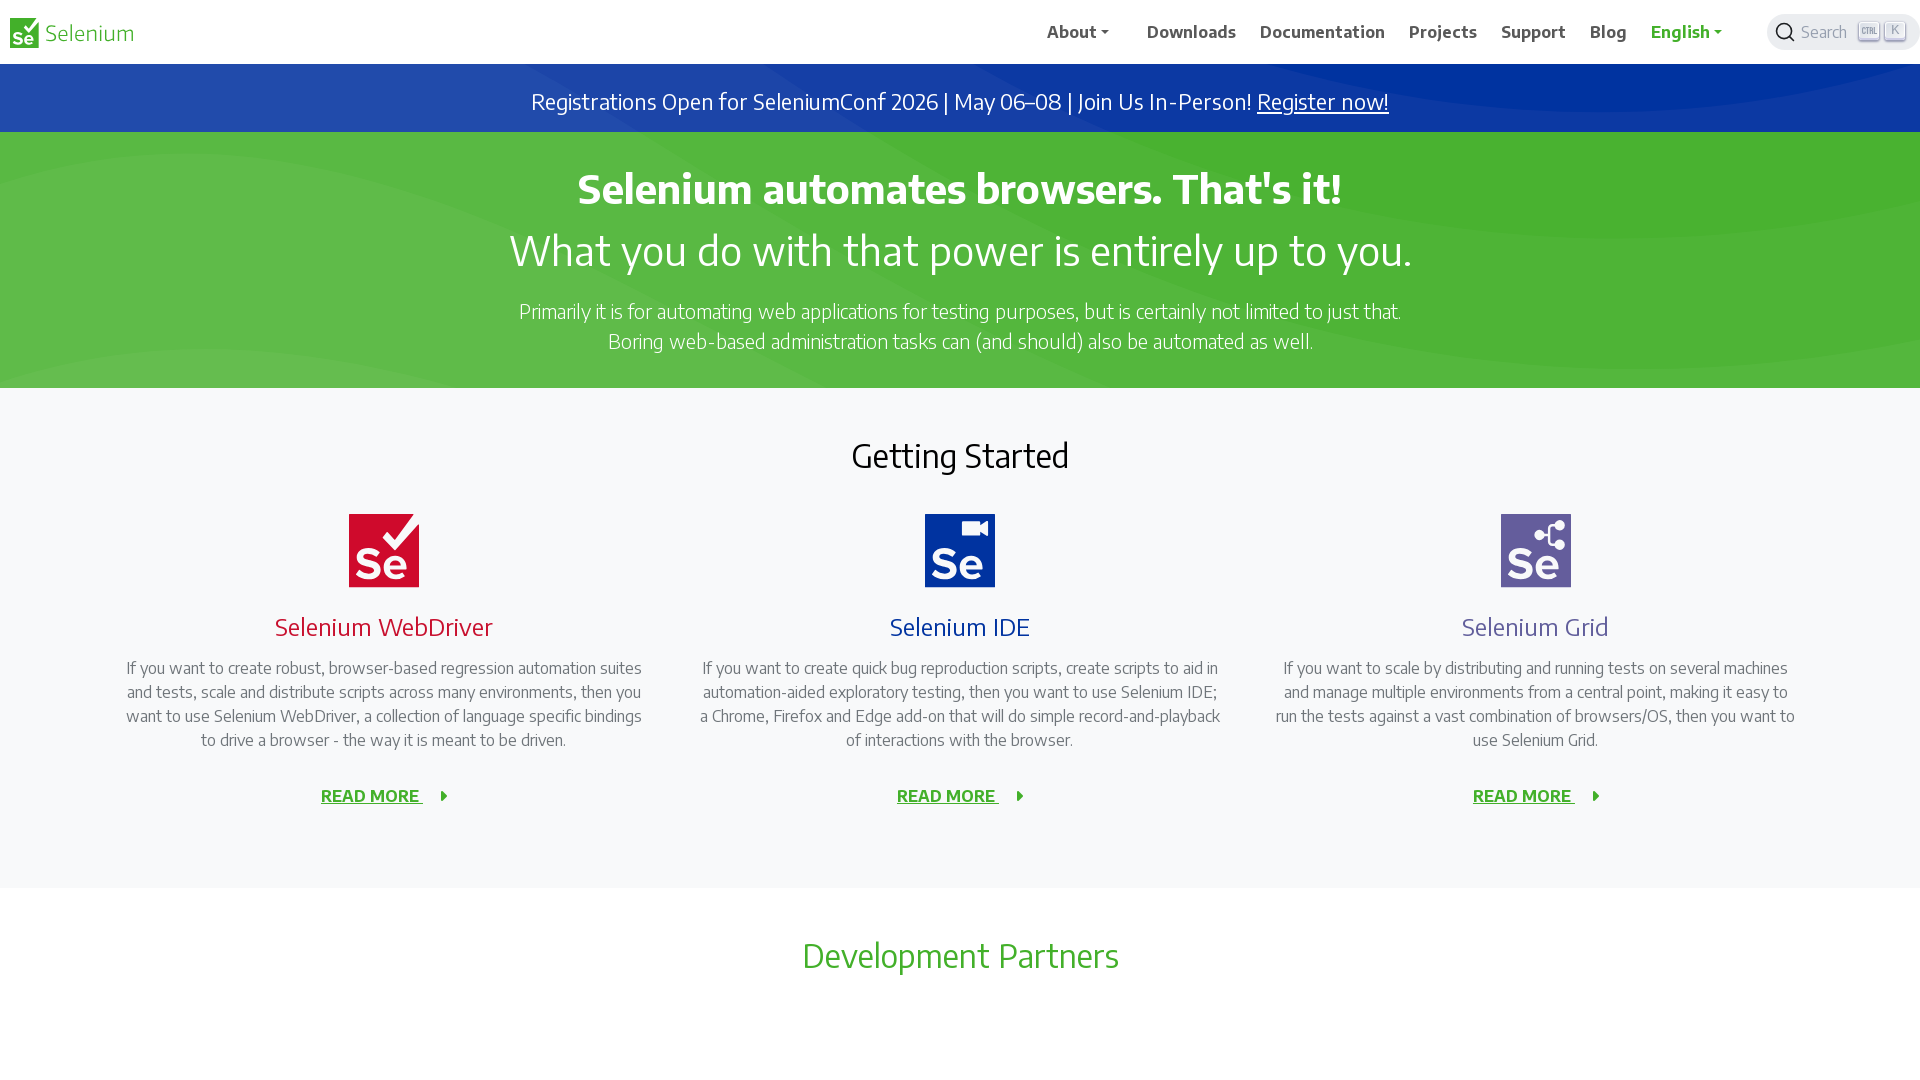

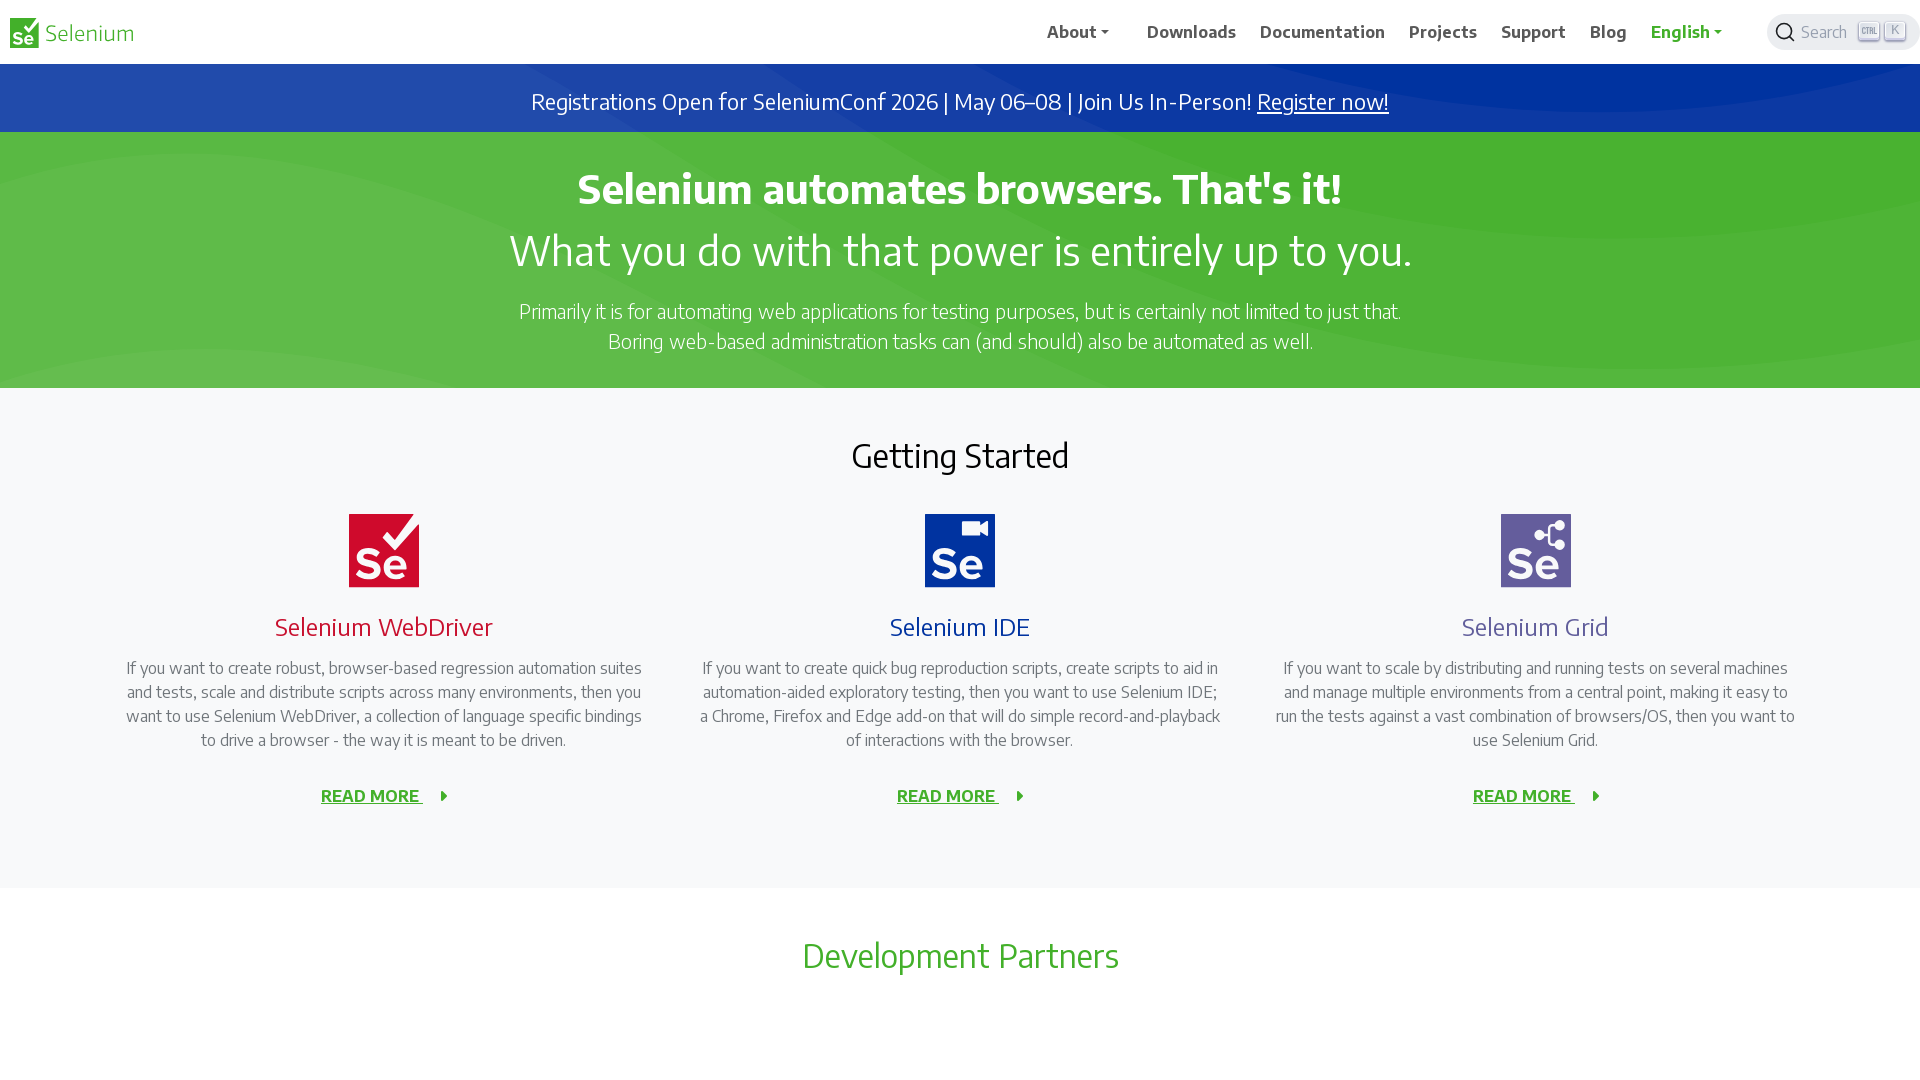